Verifies that the "Log In" button on the NextBaseCRM login page displays the expected text by checking its value attribute

Starting URL: https://login1.nextbasecrm.com/

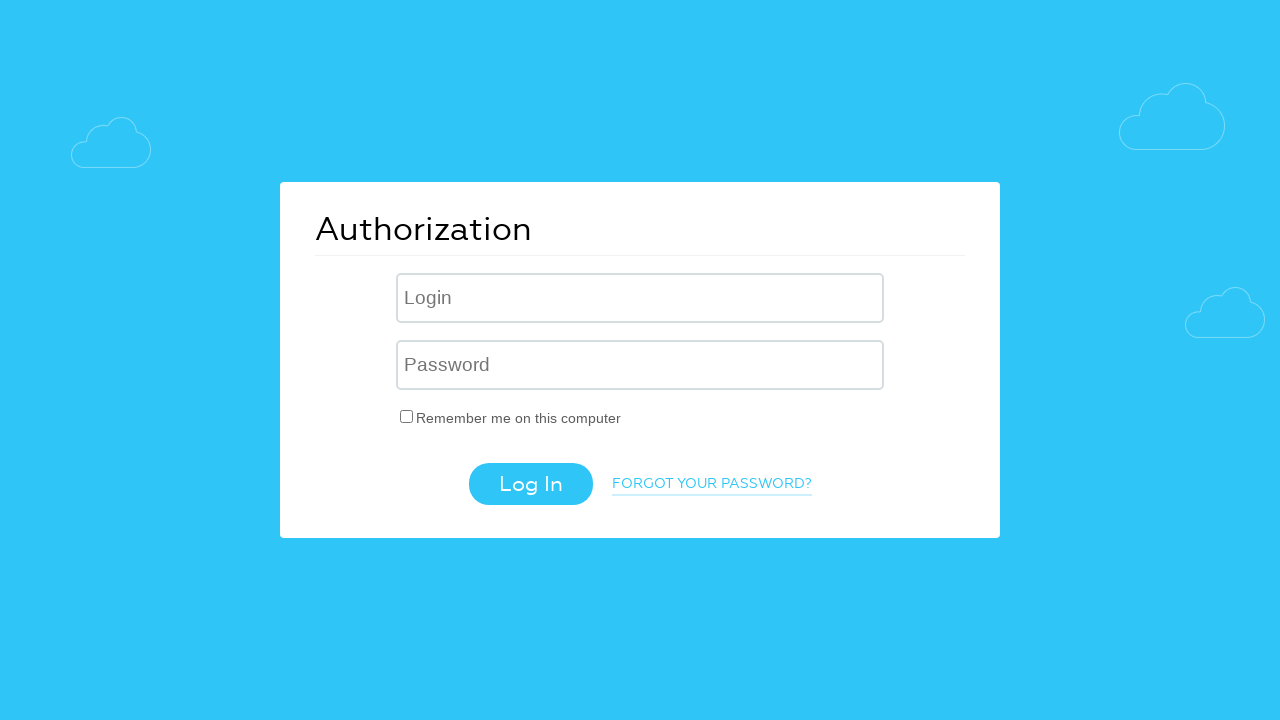

Located the Log In button using CSS selector input[value='Log In']
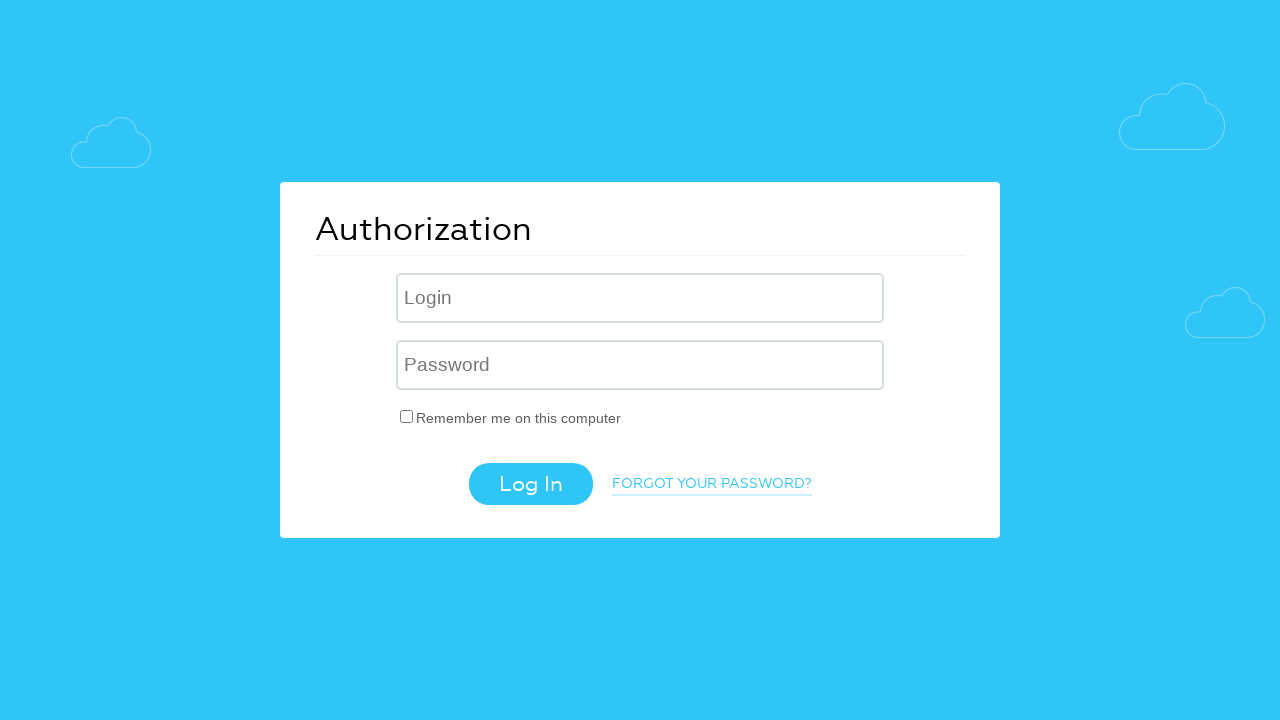

Retrieved value attribute from Log In button
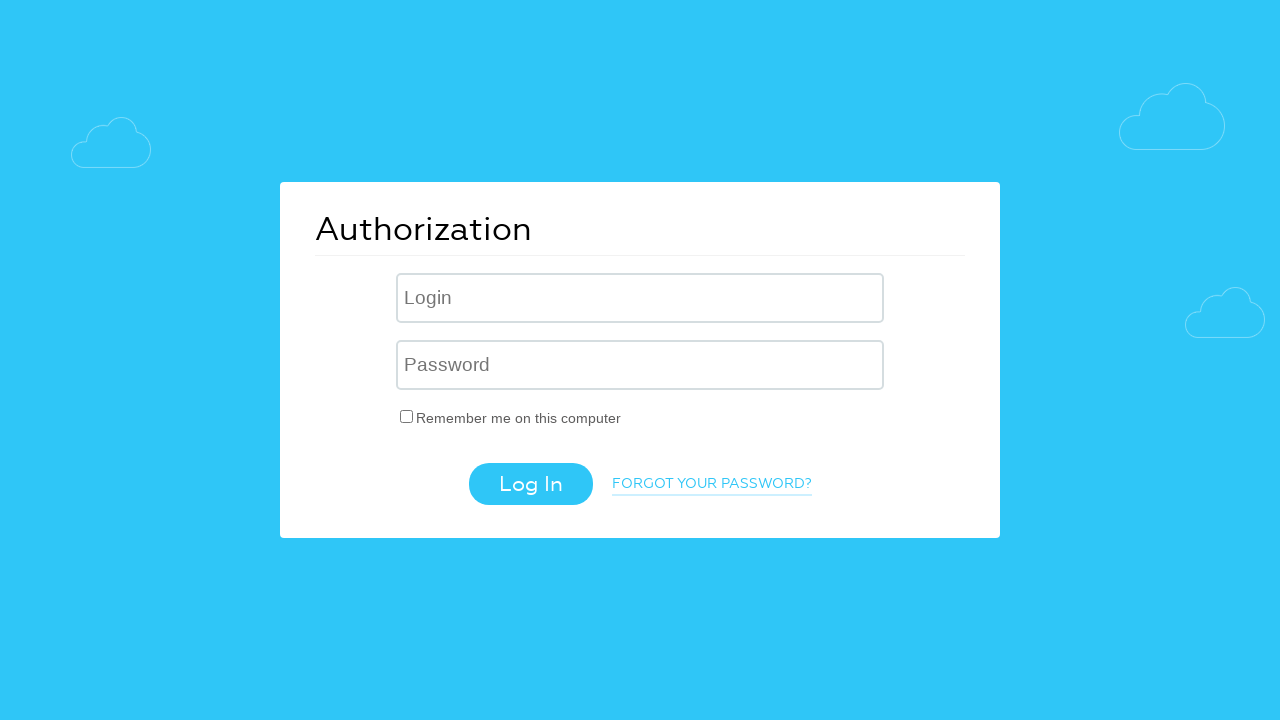

Verified Log In button text matches expected value: 'Log In'
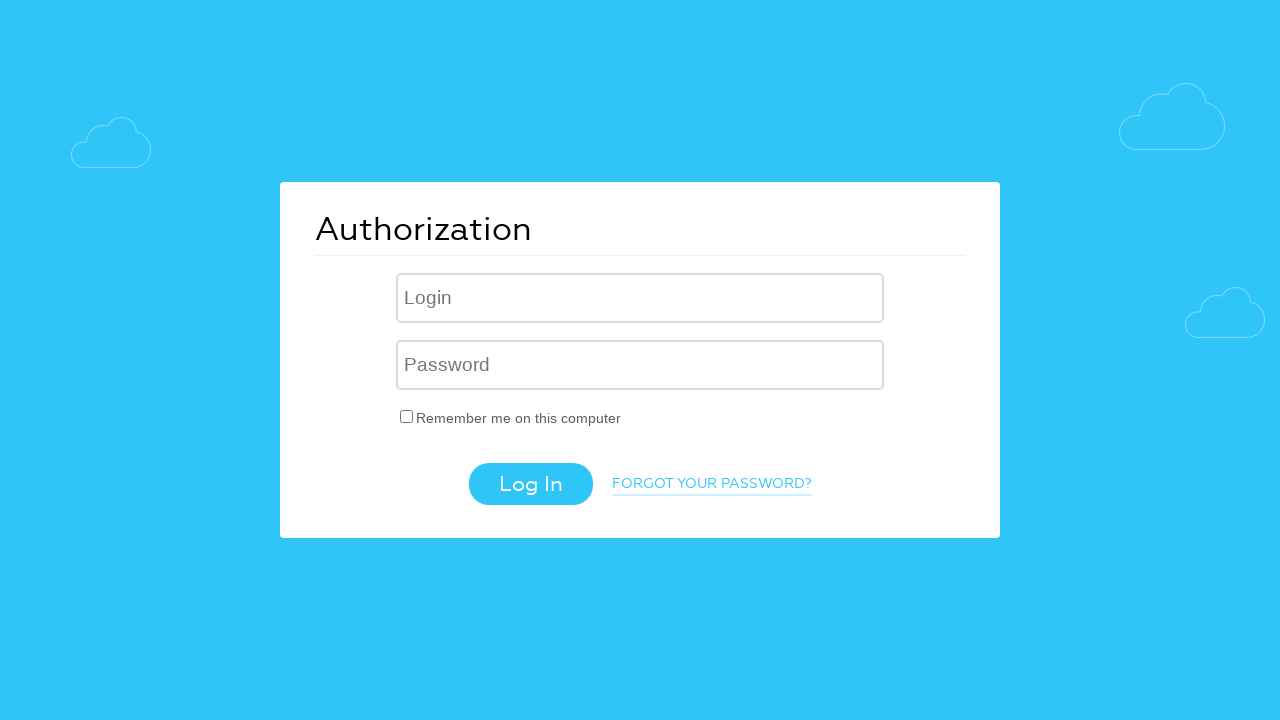

Logged verification success: Button text is 'Log In'
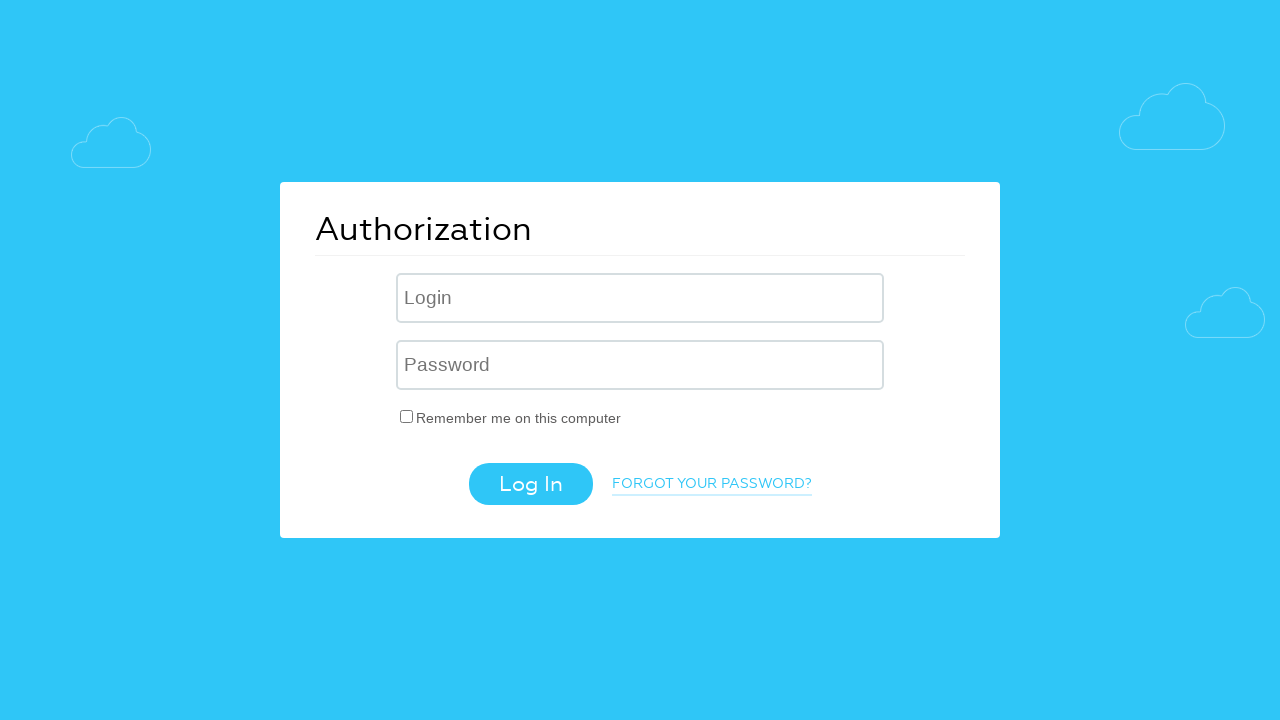

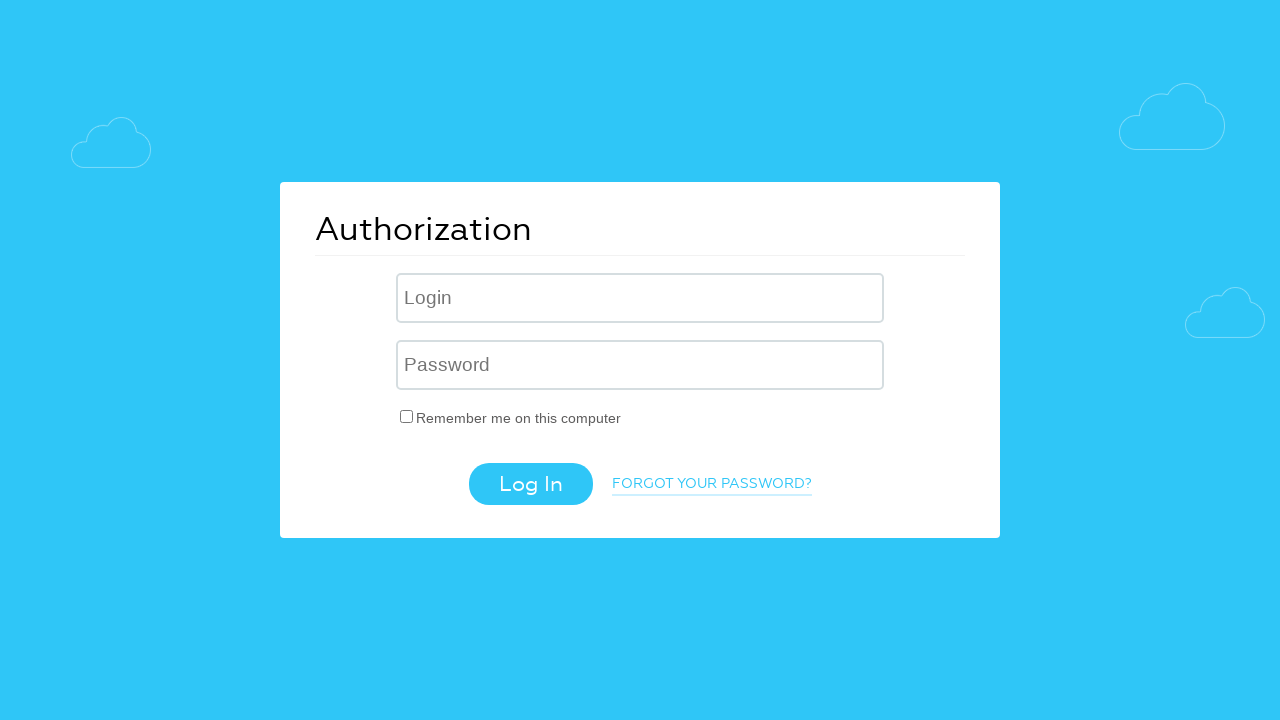